Tests that registration form rejects first name that is too long (40 characters)

Starting URL: https://b2c.passport.rt.ru

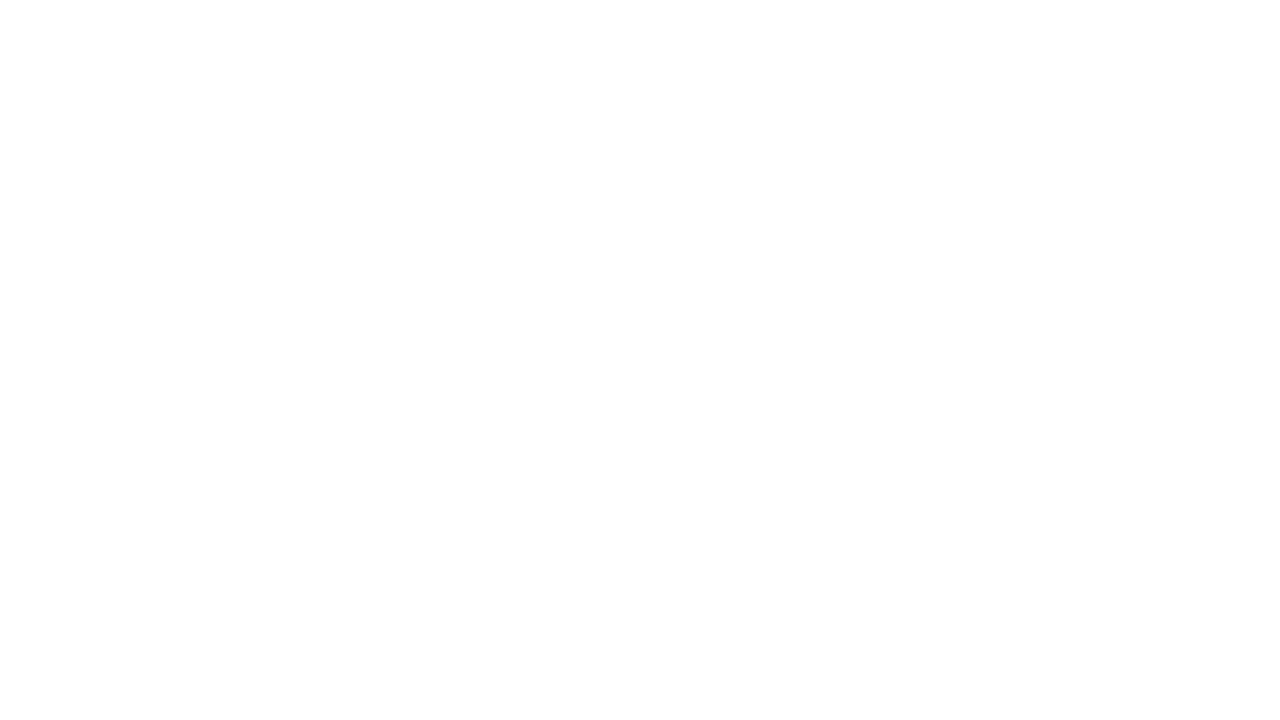

Waited for Register link to be visible on login page
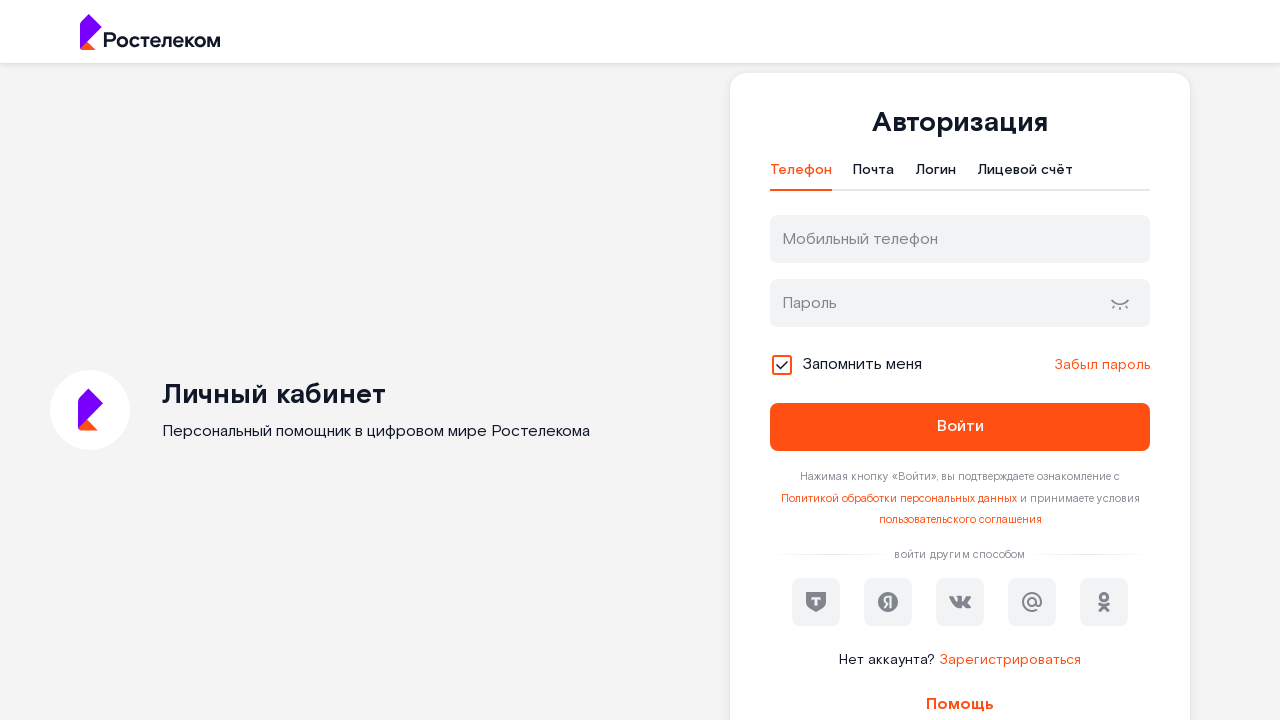

Clicked Register link to navigate to registration page at (1010, 660) on xpath=//div[@class='login-form__register-con']/a
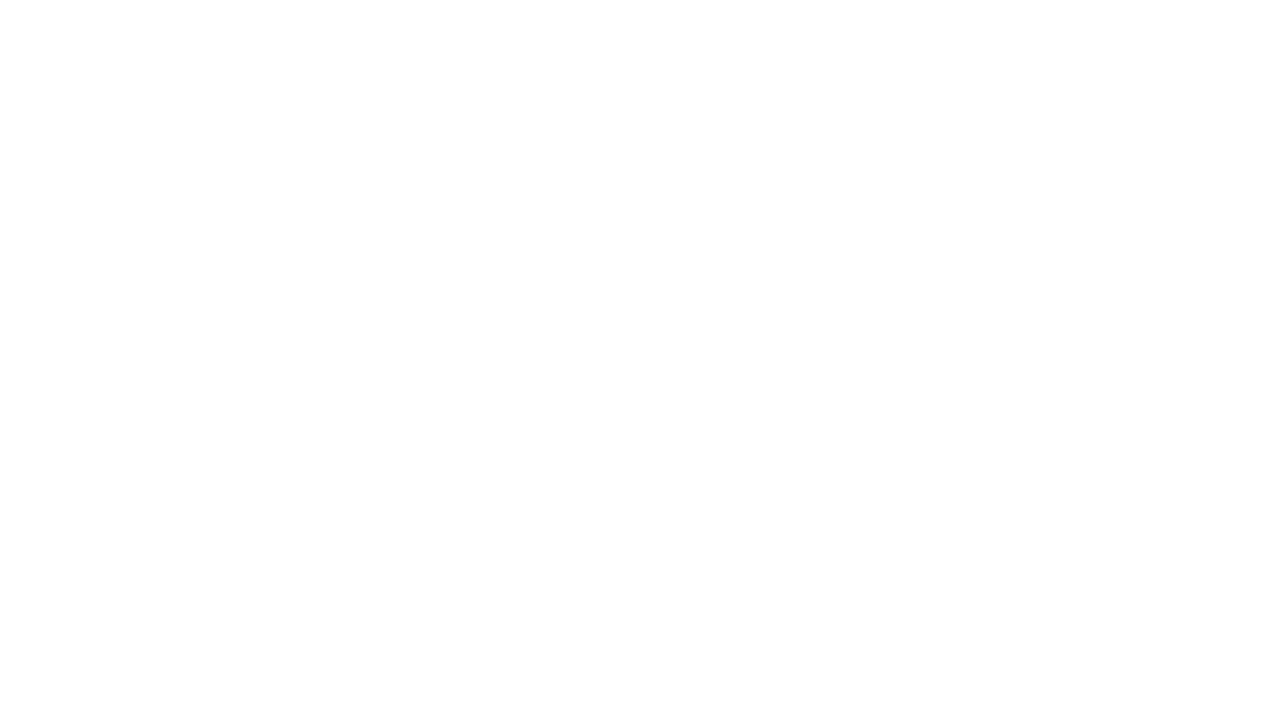

Registration page loaded successfully
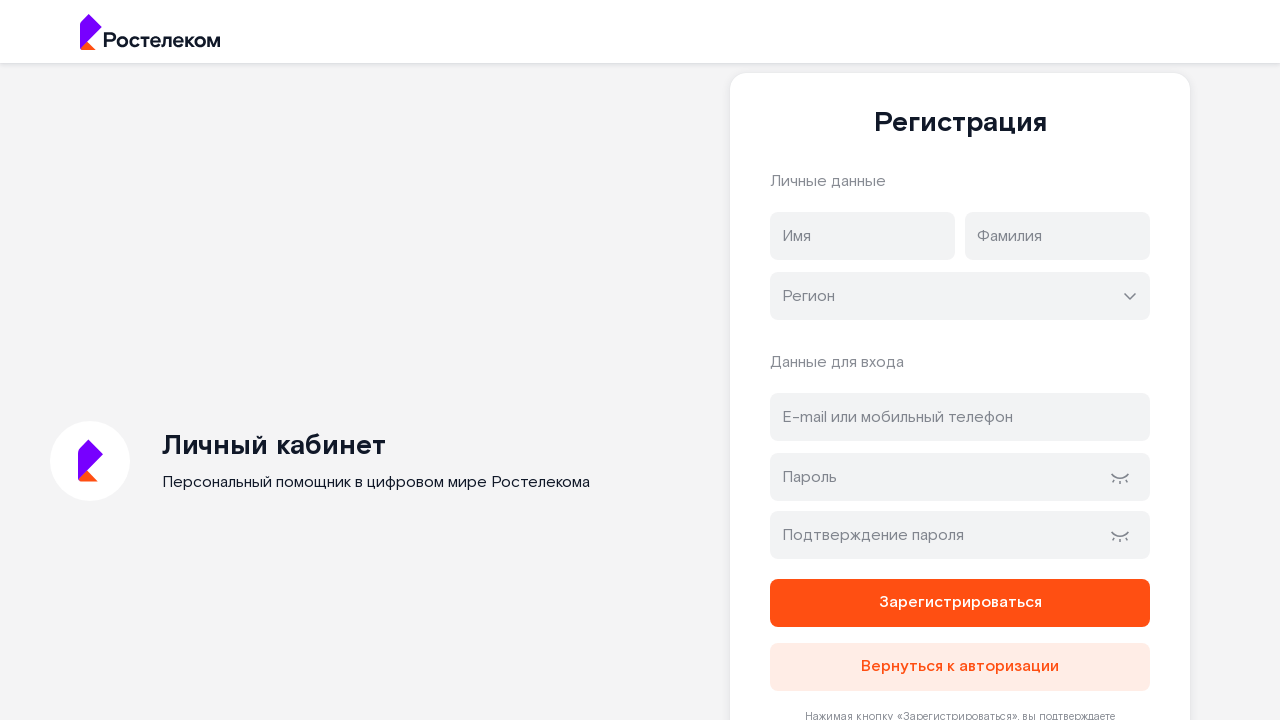

Filled first name field with 40 Cyrillic characters (exceeds maximum length) on //input[@type='text' and @name='firstName']
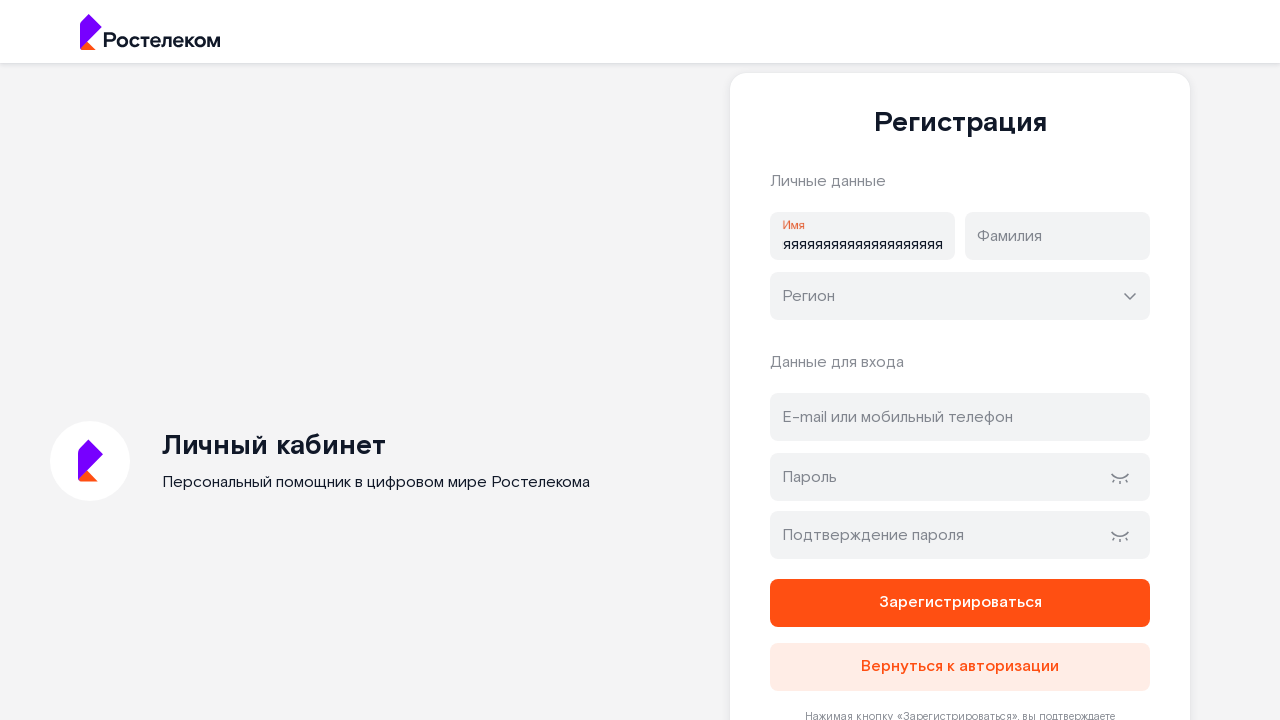

Filled last name field with valid value on //input[@type='text' and @name='lastName']
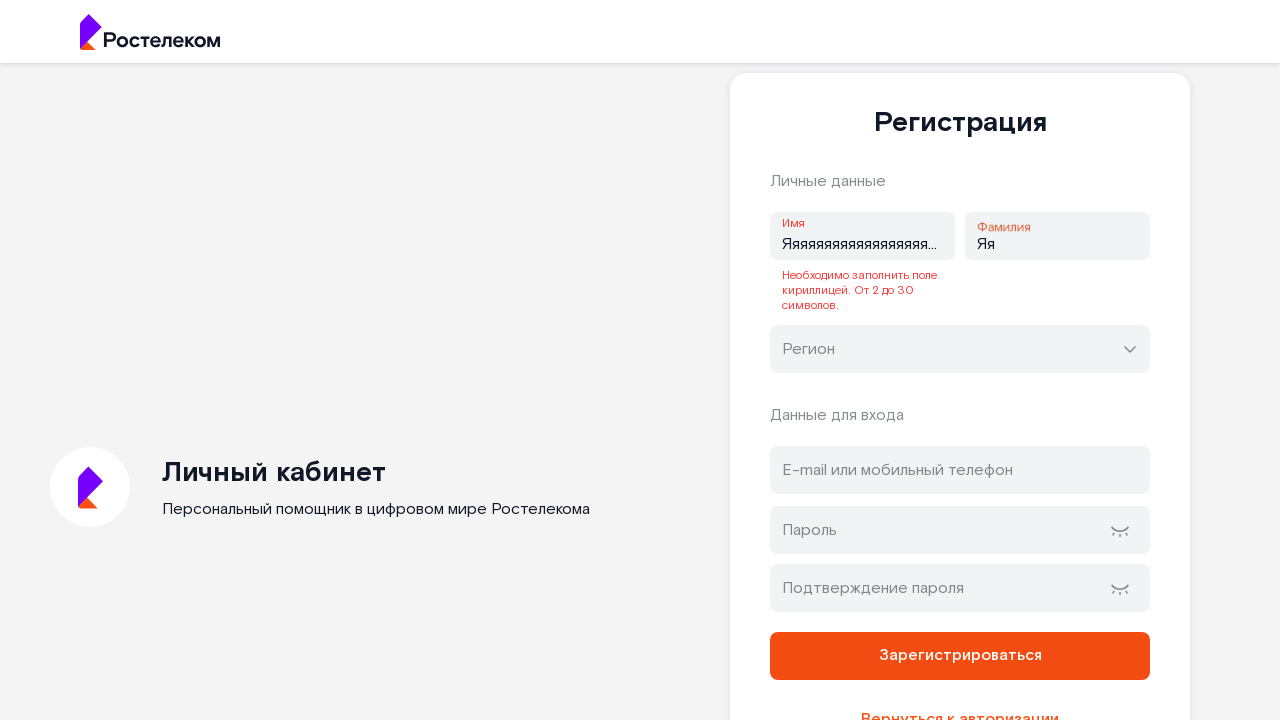

Filled email/address field with valid email on //input[@type='text' and @id='address']
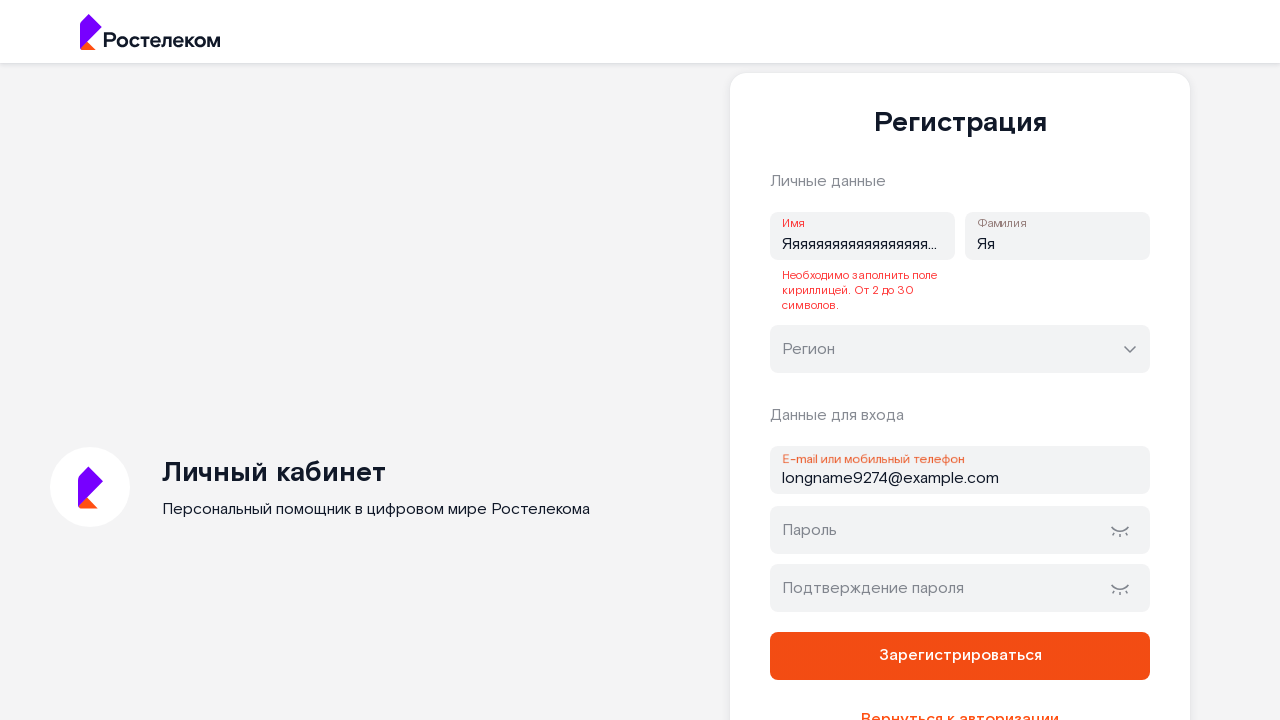

Filled password field with strong password on //input[@type='password' and @id='password']
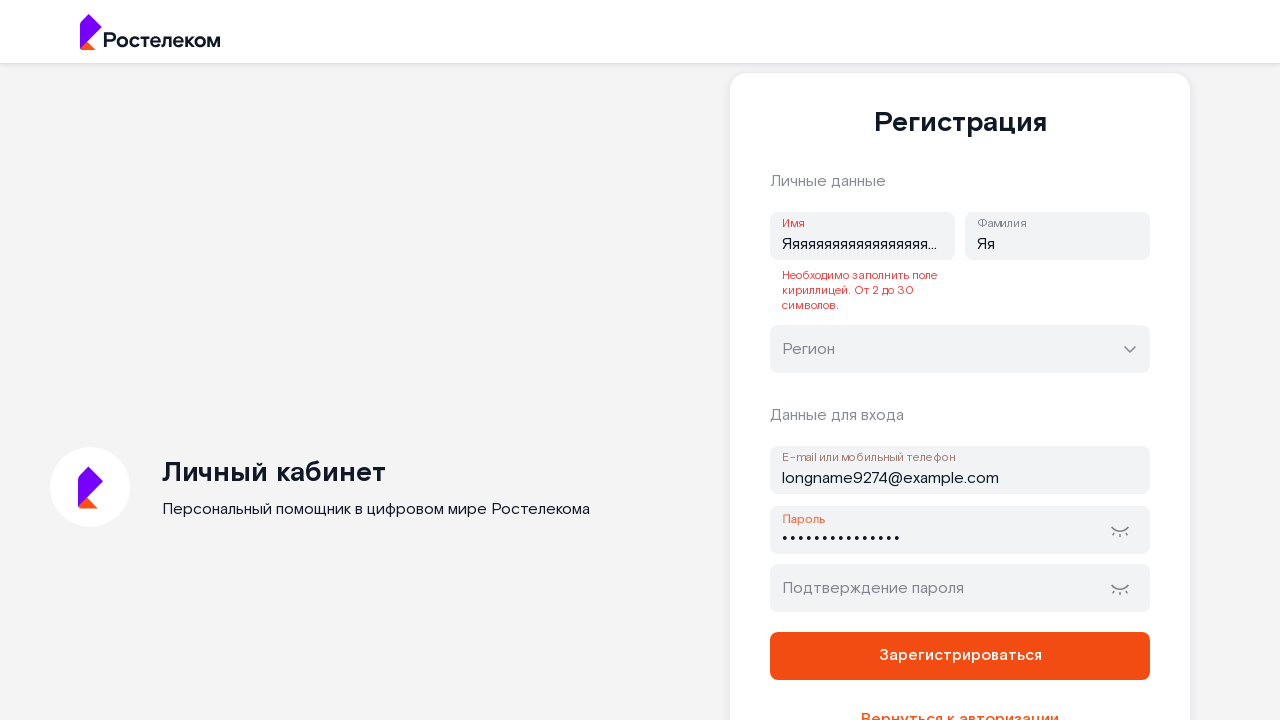

Filled password confirmation field with matching password on //input[@type='password' and @id='password-confirm']
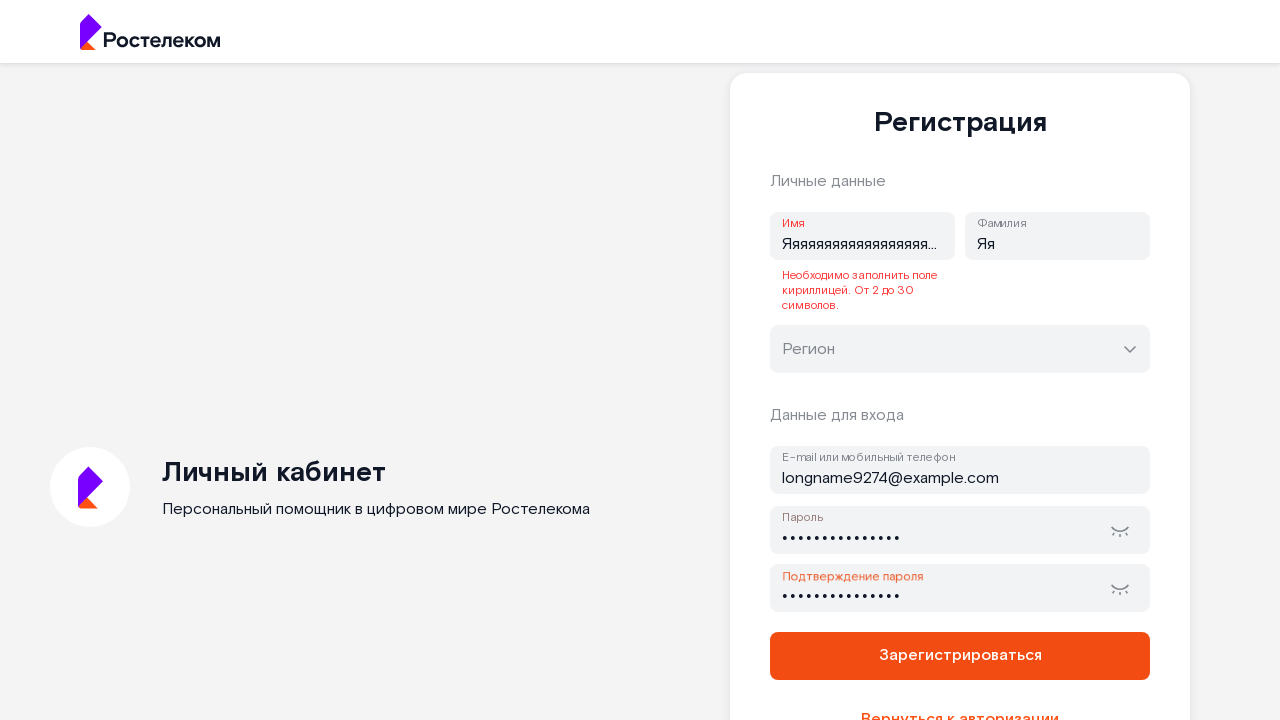

Clicked Register button to submit form with invalid first name at (960, 656) on xpath=//button[@type='submit' and @name='register']
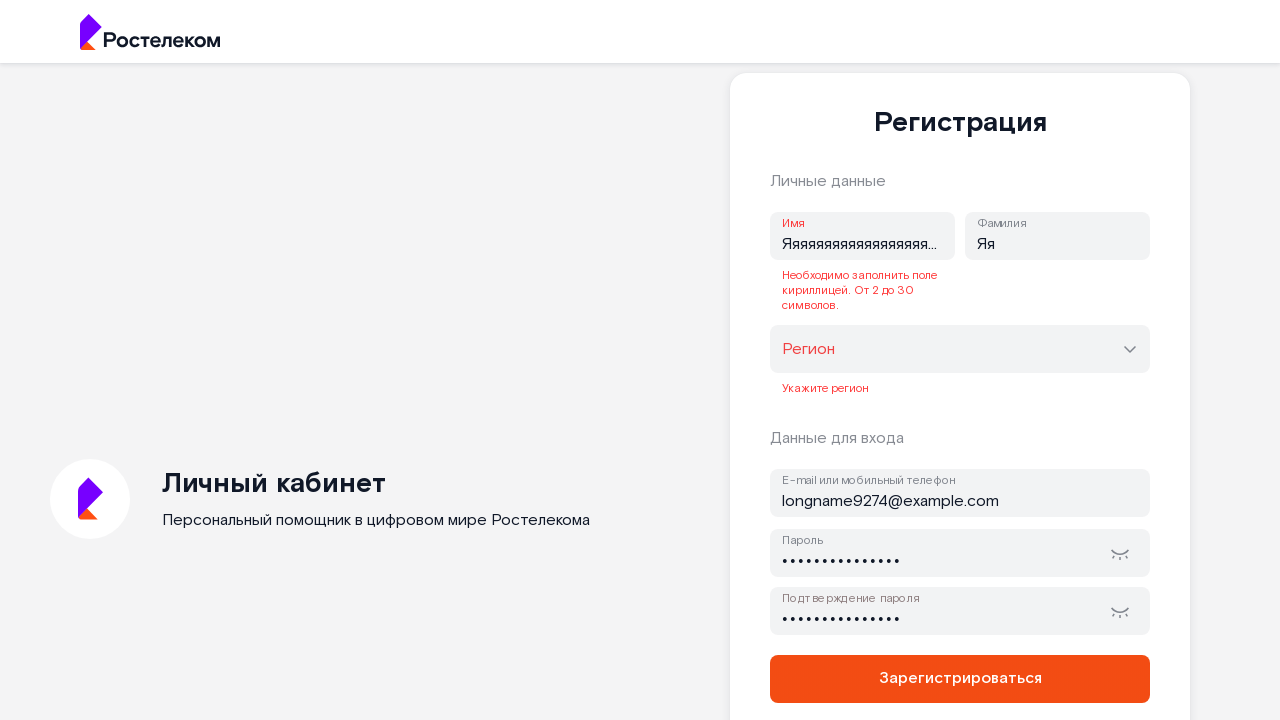

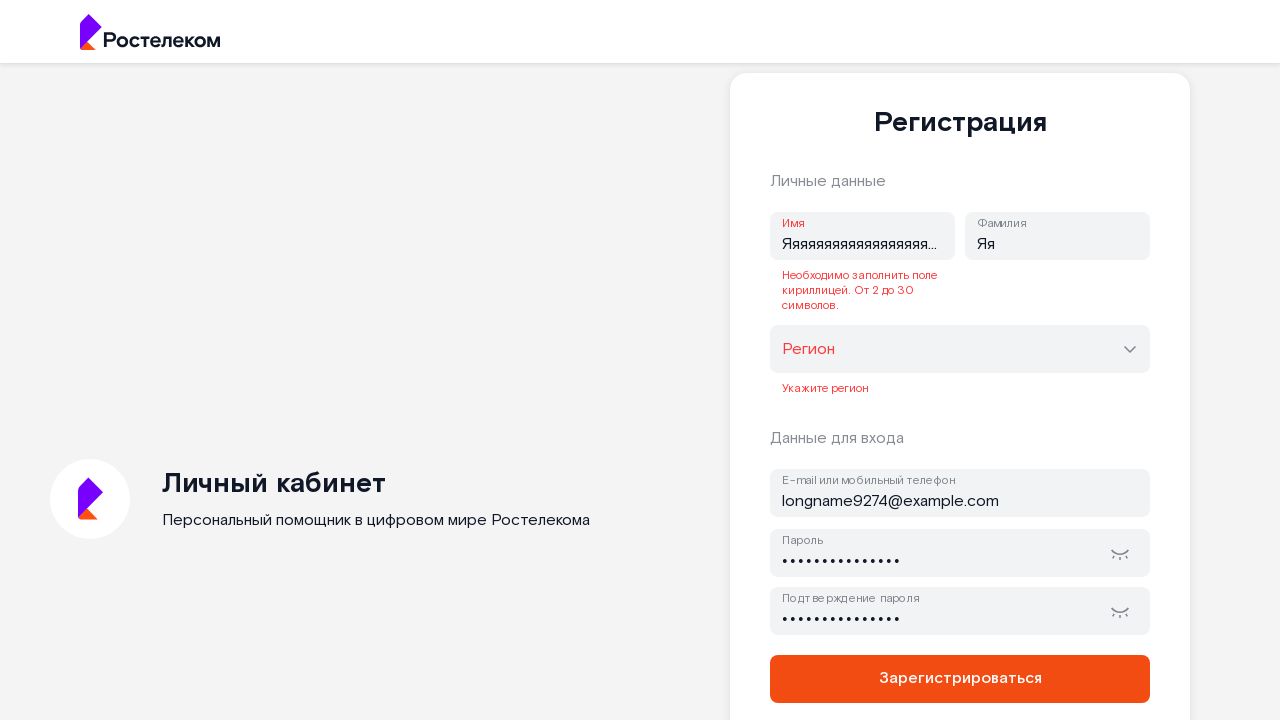